Tests nested iframe navigation by clicking on an iframe tab, switching to an outer iframe, then switching to an inner iframe, and entering text in an input field within the nested iframe.

Starting URL: https://demo.automationtesting.in/Frames.html

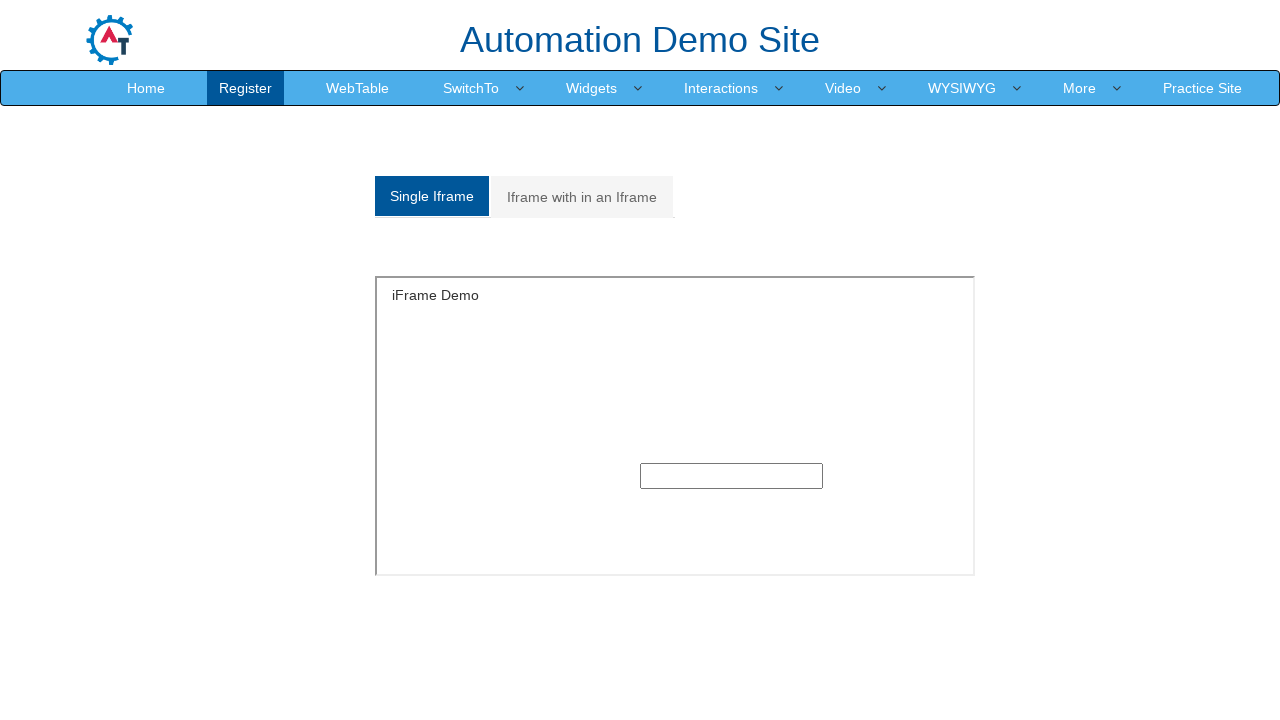

Clicked on 'Iframe with in an Iframe' tab at (582, 197) on xpath=//a[normalize-space()='Iframe with in an Iframe']
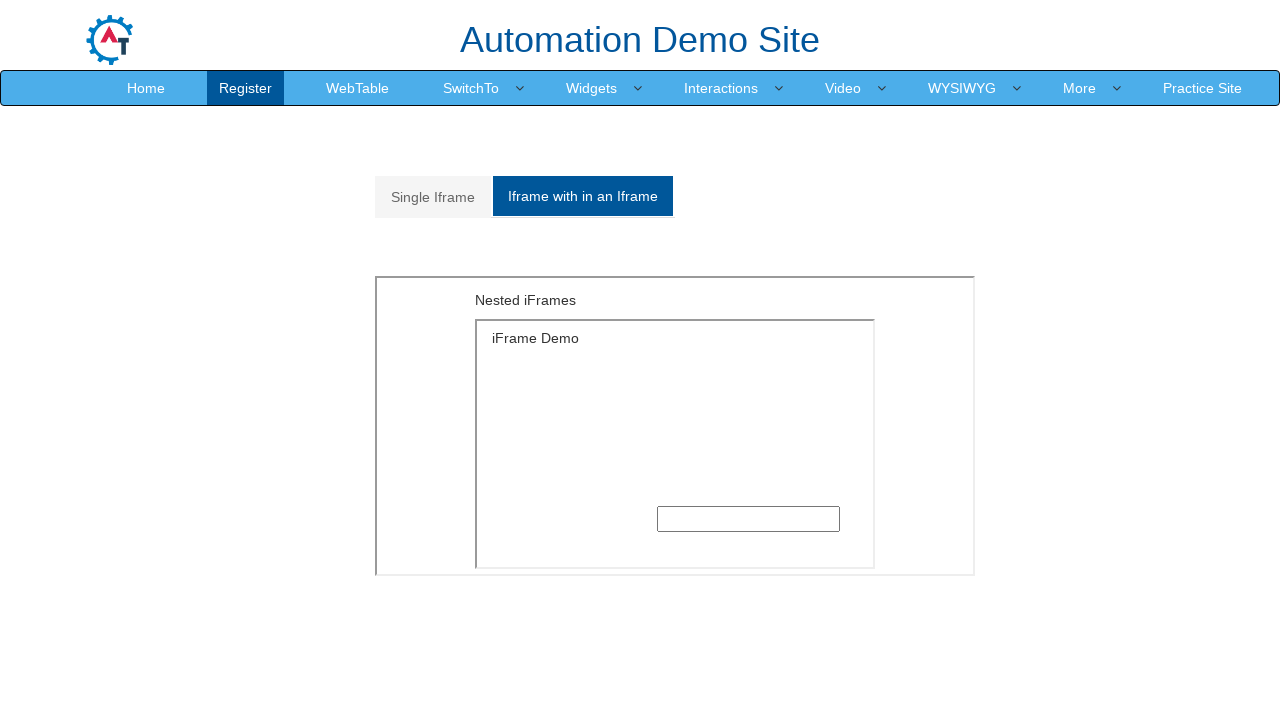

Located outer iframe with src='MultipleFrames.html'
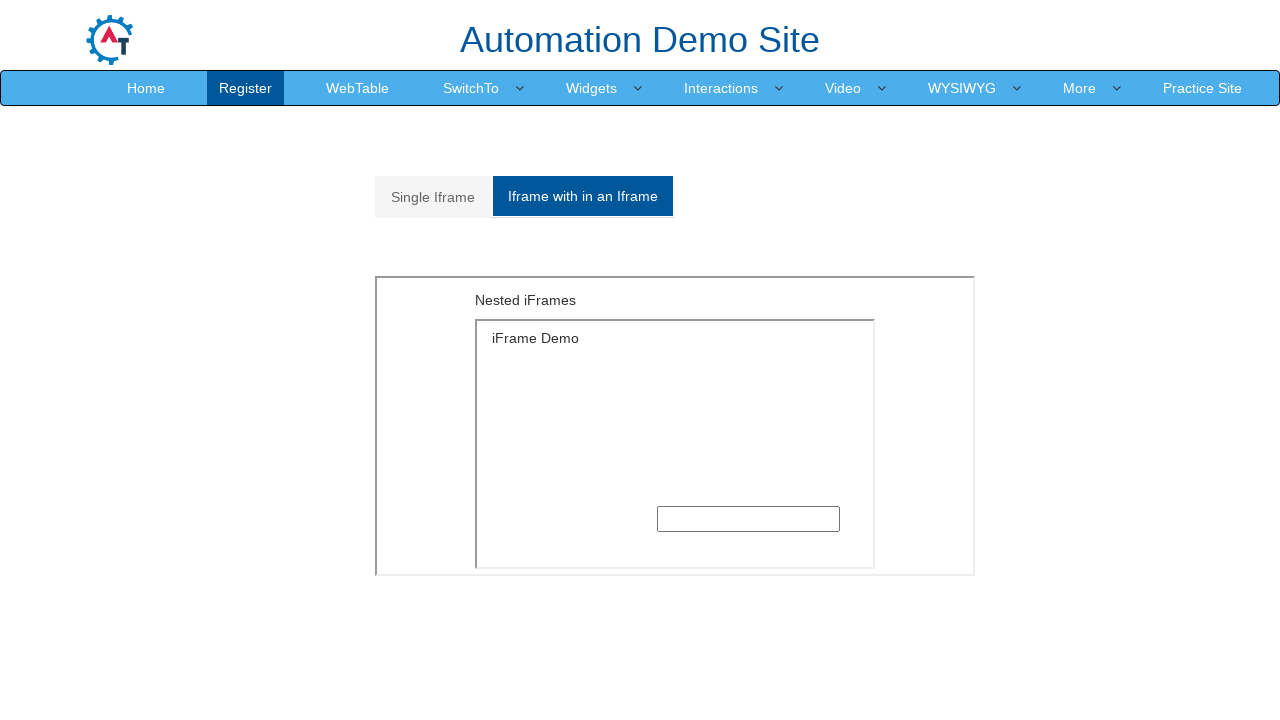

Located inner iframe within outer iframe
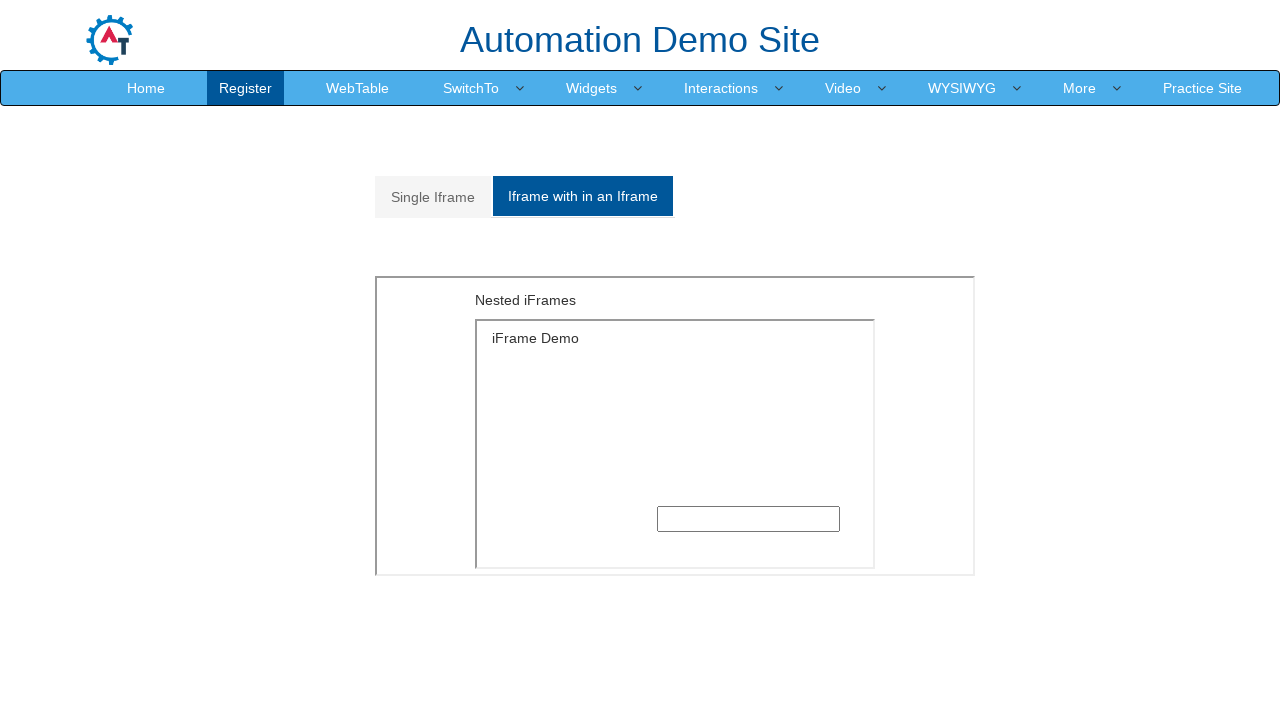

Filled text input in nested iframe with 'Welcome' on iframe[src='MultipleFrames.html'] >> internal:control=enter-frame >> iframe >> i
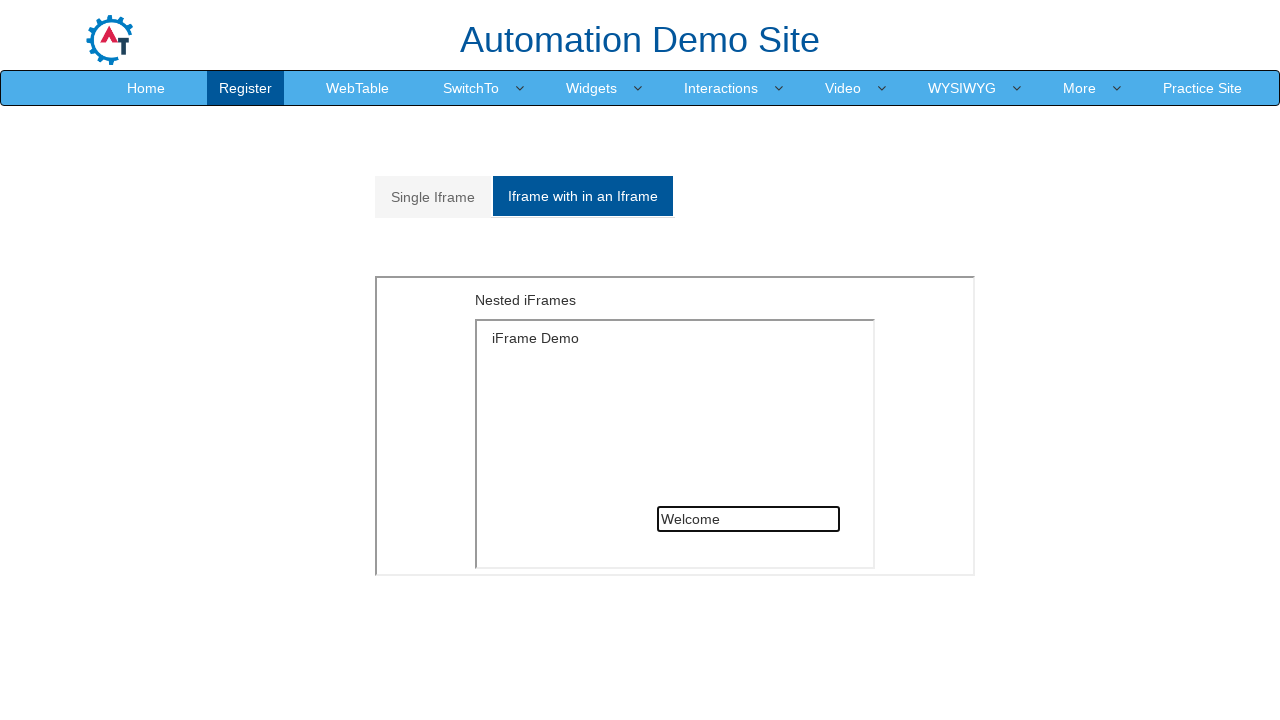

Waited 2000ms to see the result
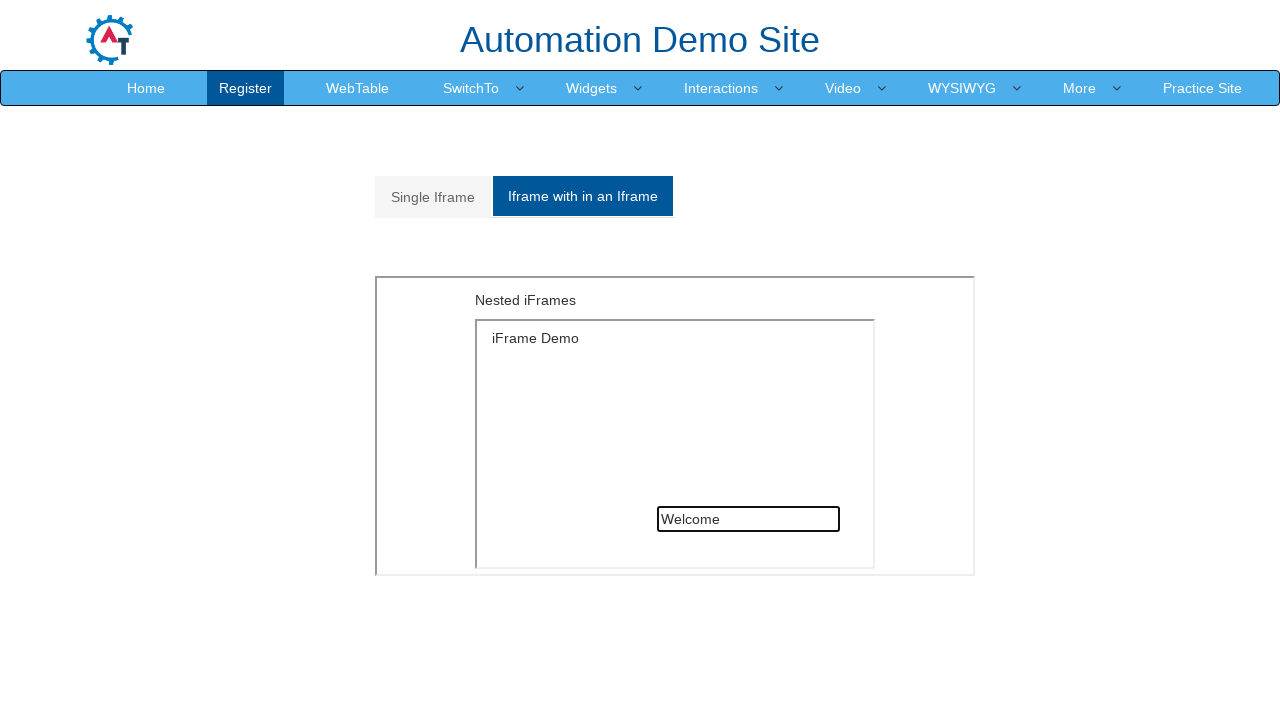

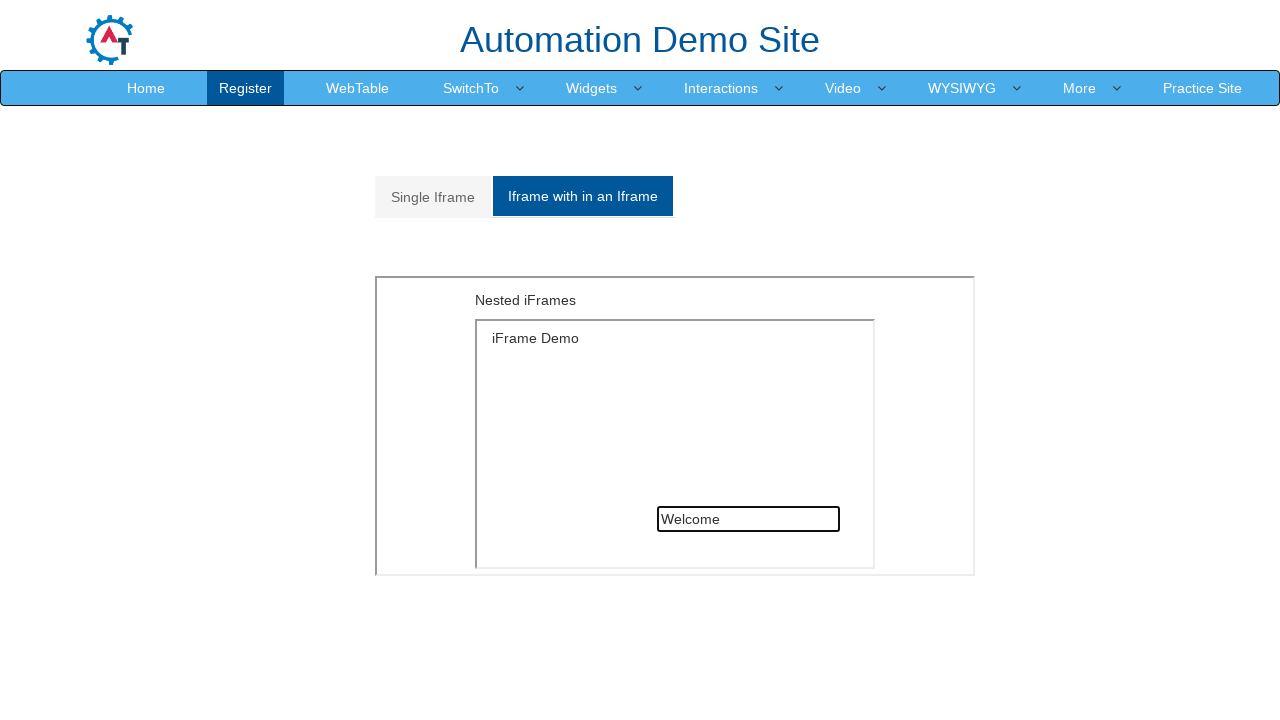